Clicks the Careers link which opens in a new tab and verifies the new tab URL contains careers.tier4.jp

Starting URL: https://tier4.jp

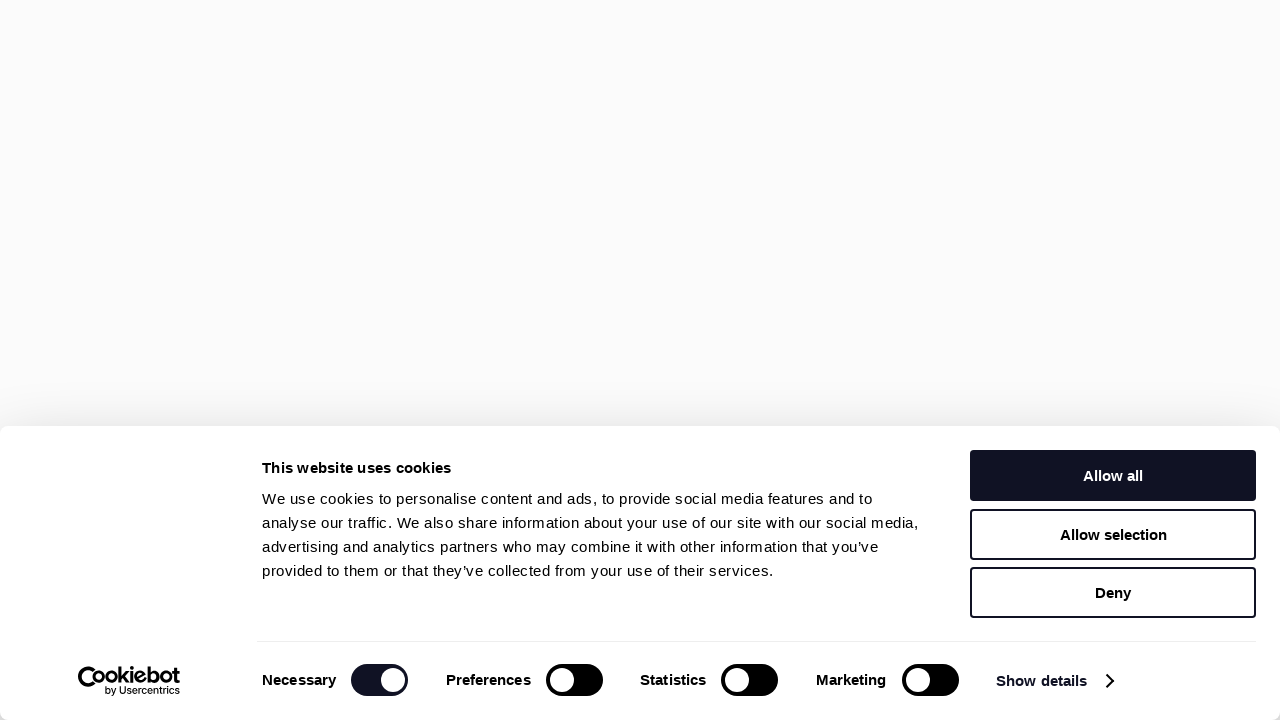

Waited for page to load (domcontentloaded)
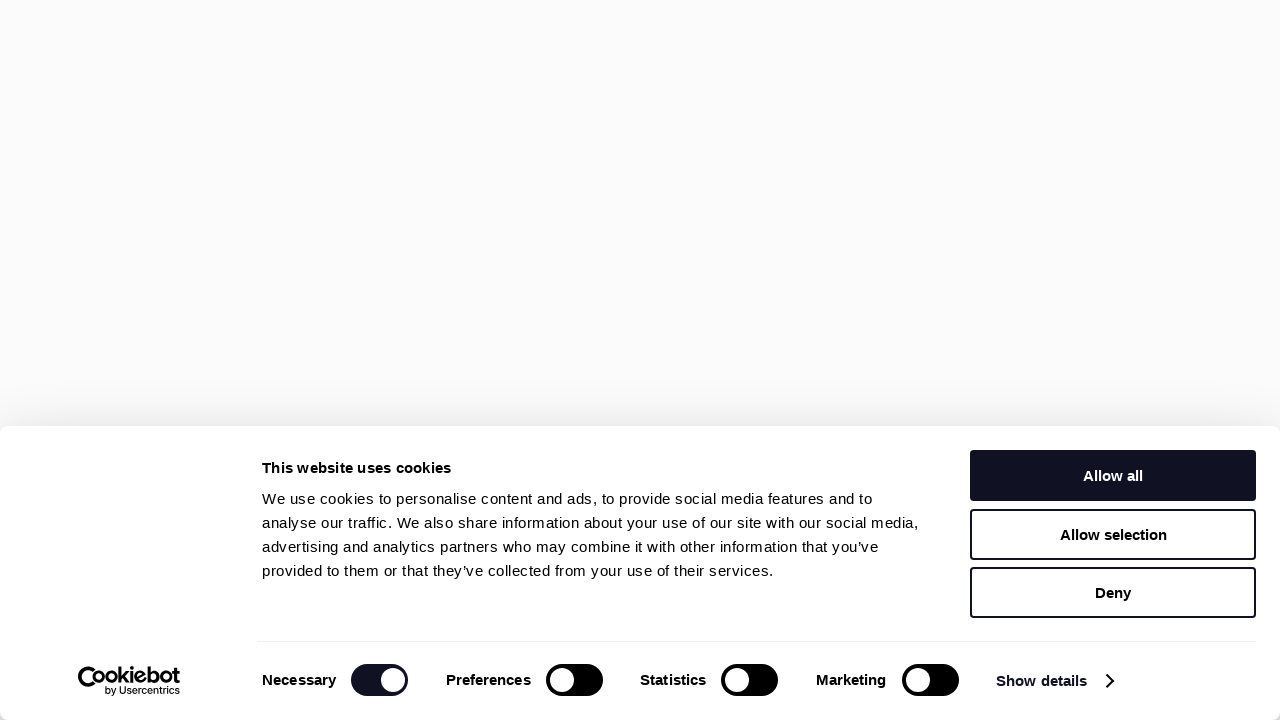

Clicked Careers link, new tab opened at (1026, 65) on a:has-text('Career') >> nth=0
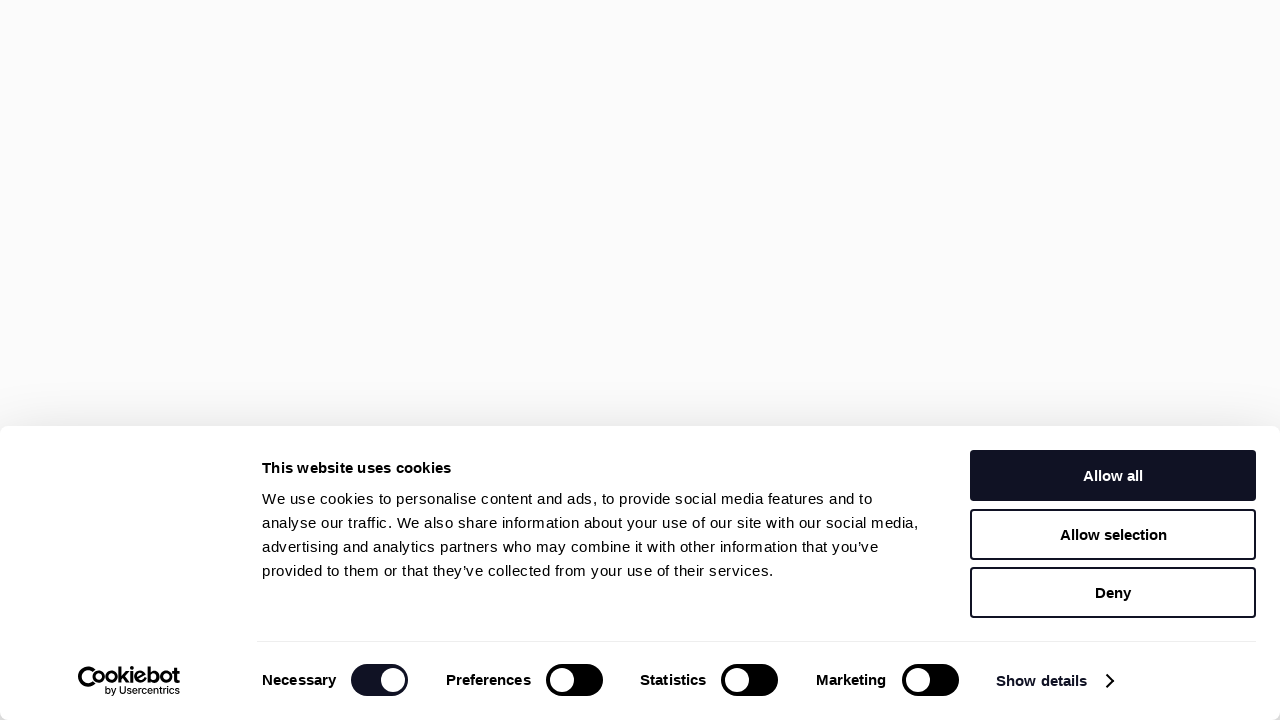

New tab loaded (domcontentloaded)
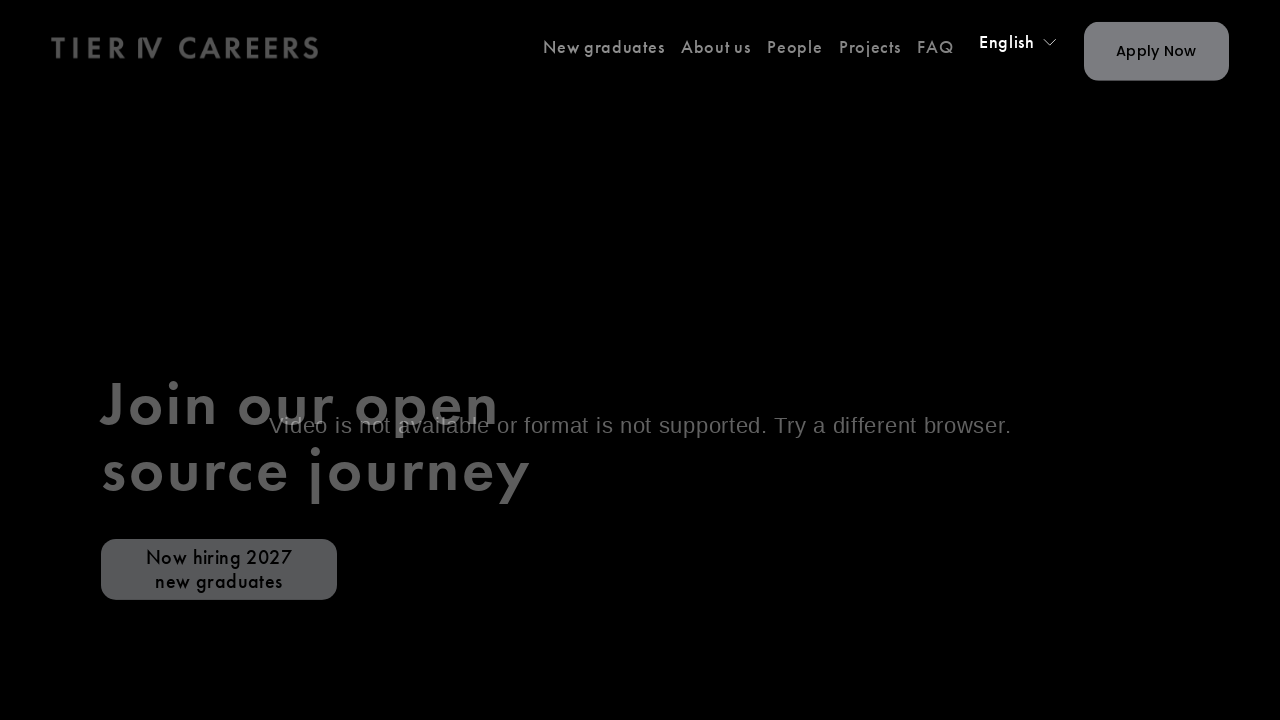

Verified new tab URL contains 'careers.tier4.jp': https://careers.tier4.jp/
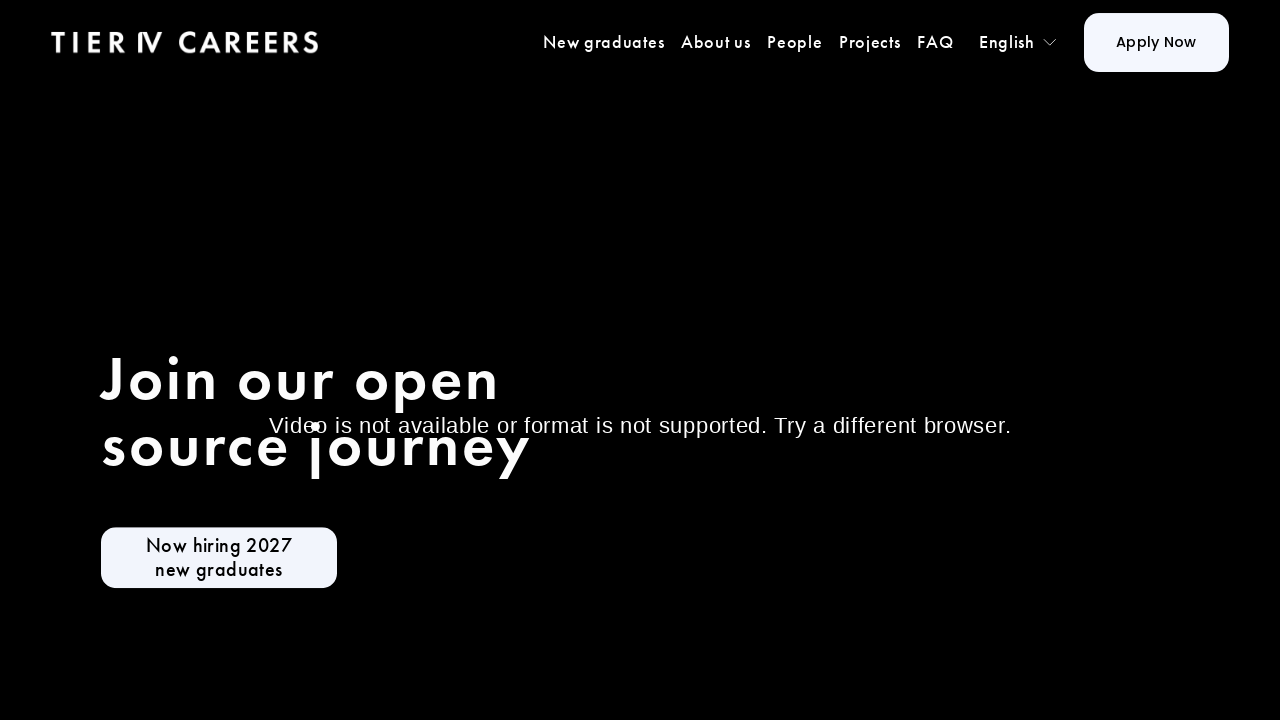

Verified original page still on tier4.jp: https://tier4.jp/
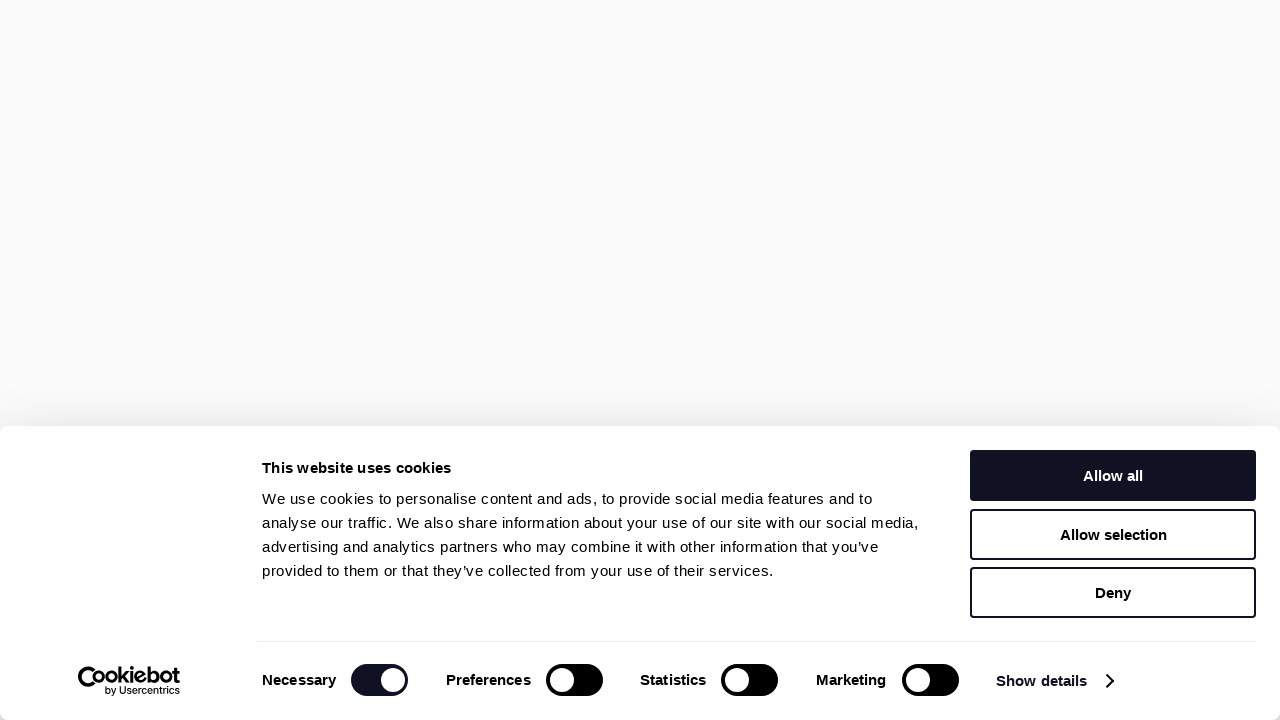

Closed new tab
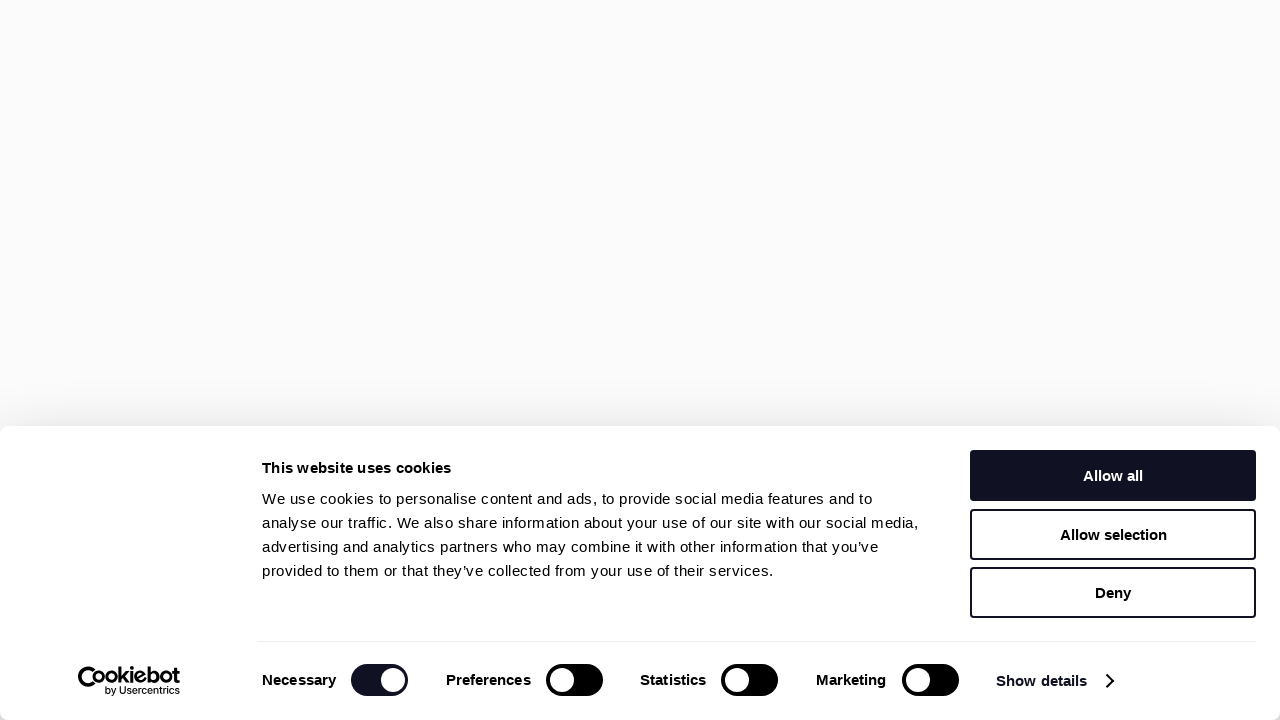

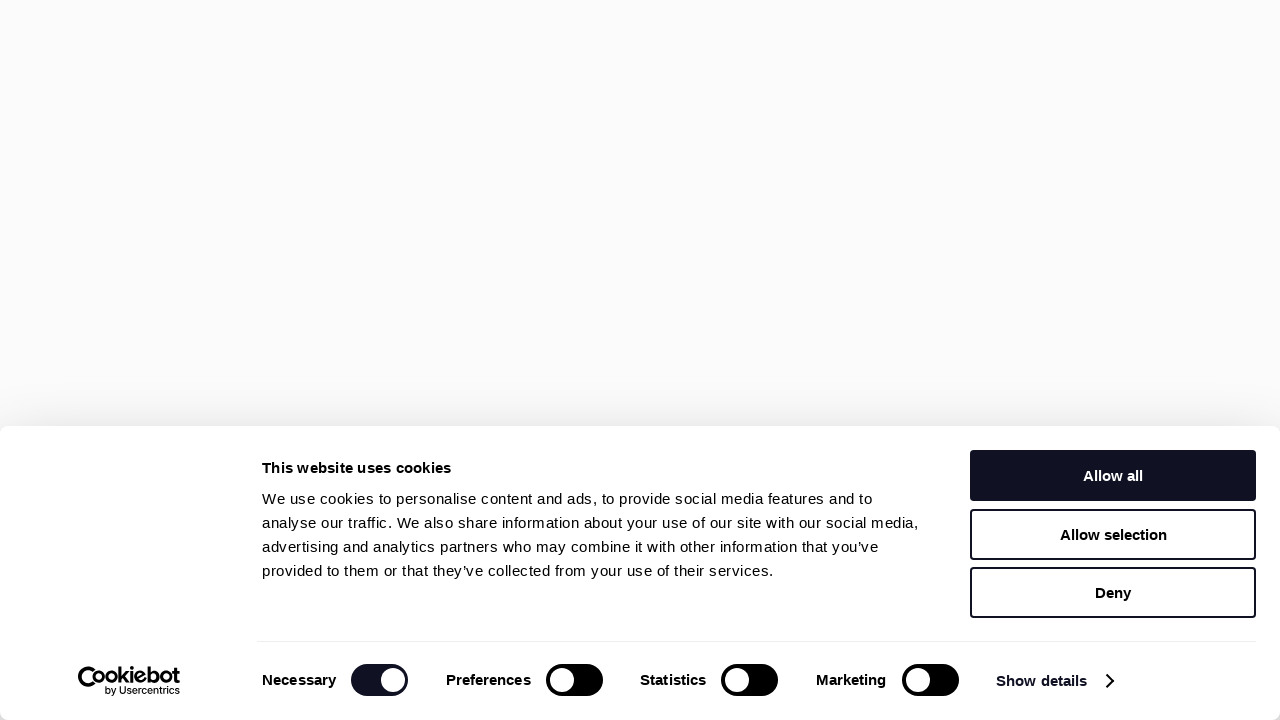